Navigates to the Selenium website and scrolls to the "Selenium Level Sponsors" section

Starting URL: https://selenium.dev

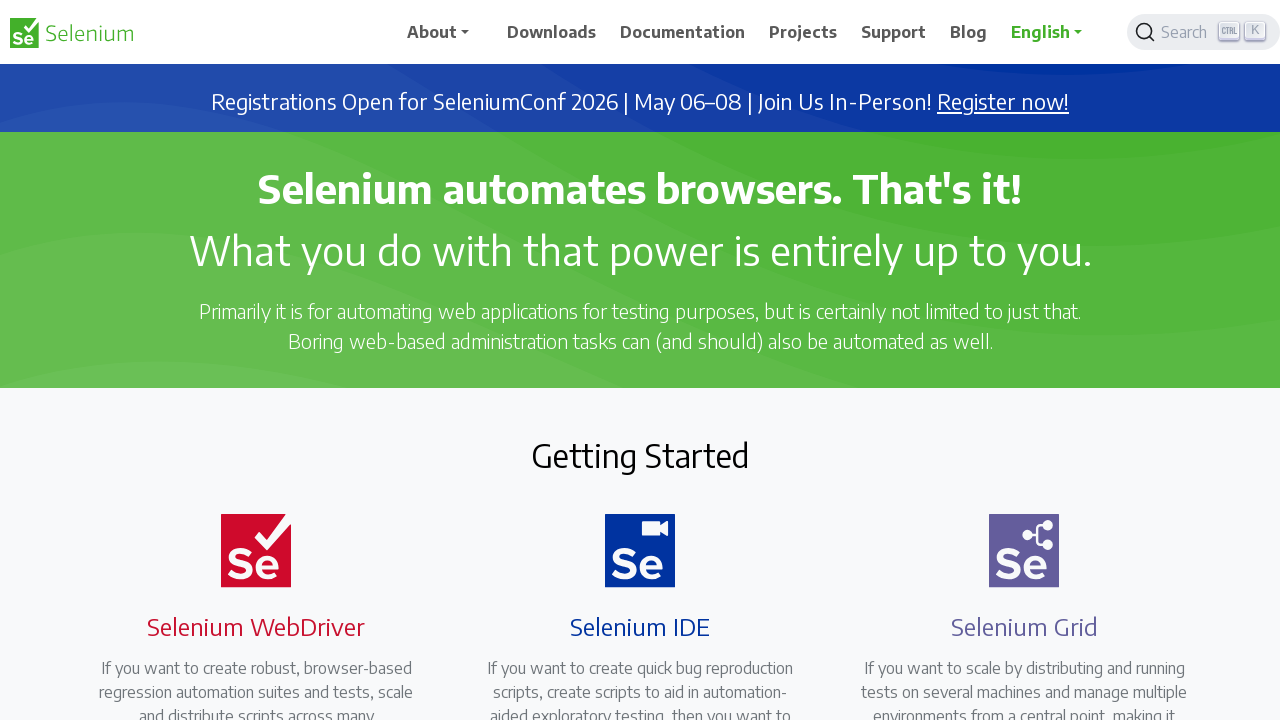

Located the 'Selenium Level Sponsors' heading element
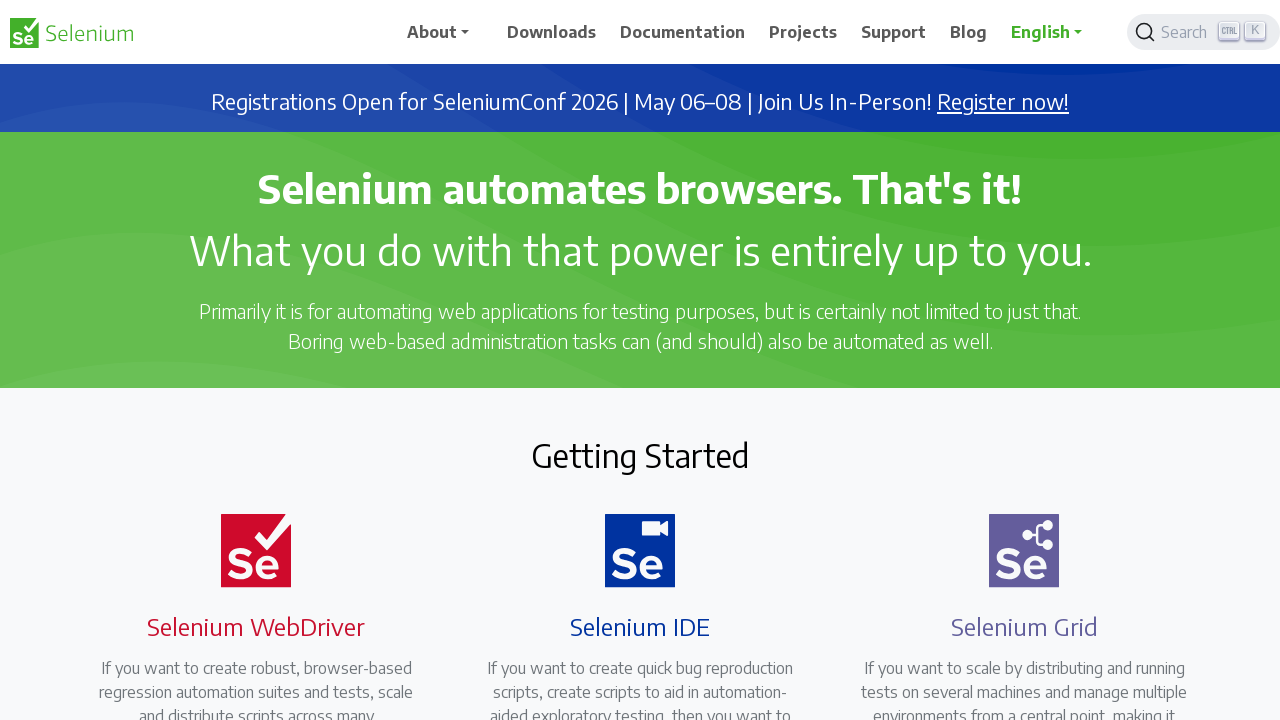

Scrolled to the 'Selenium Level Sponsors' section
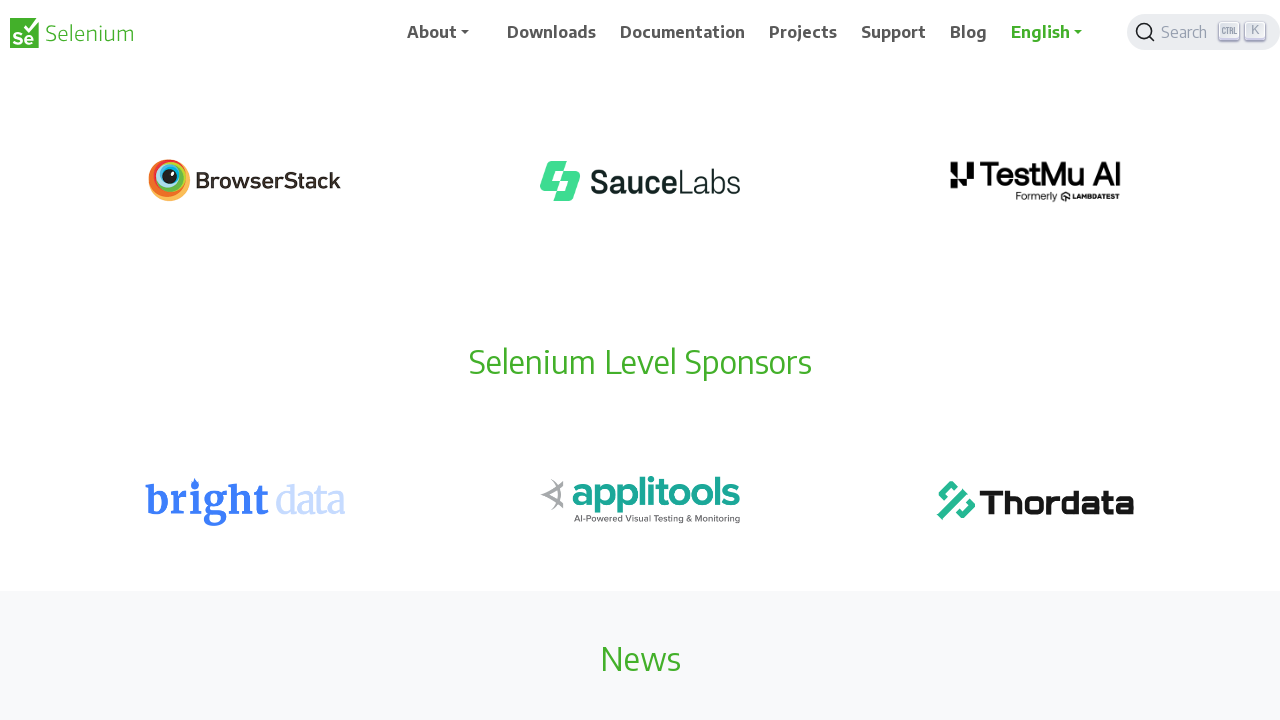

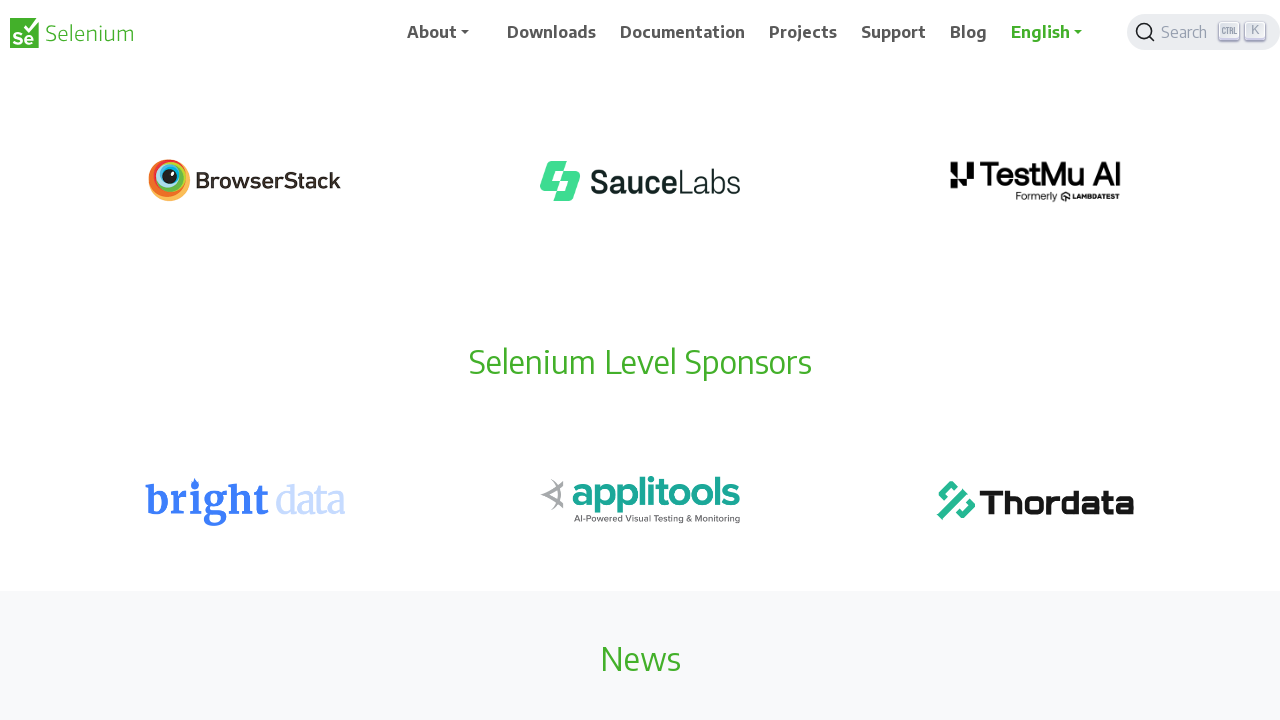